Tests JavaScript alert acceptance by clicking a button in an iframe and accepting the alert dialog

Starting URL: https://www.w3schools.com/js/tryit.asp?filename=tryjs_alert

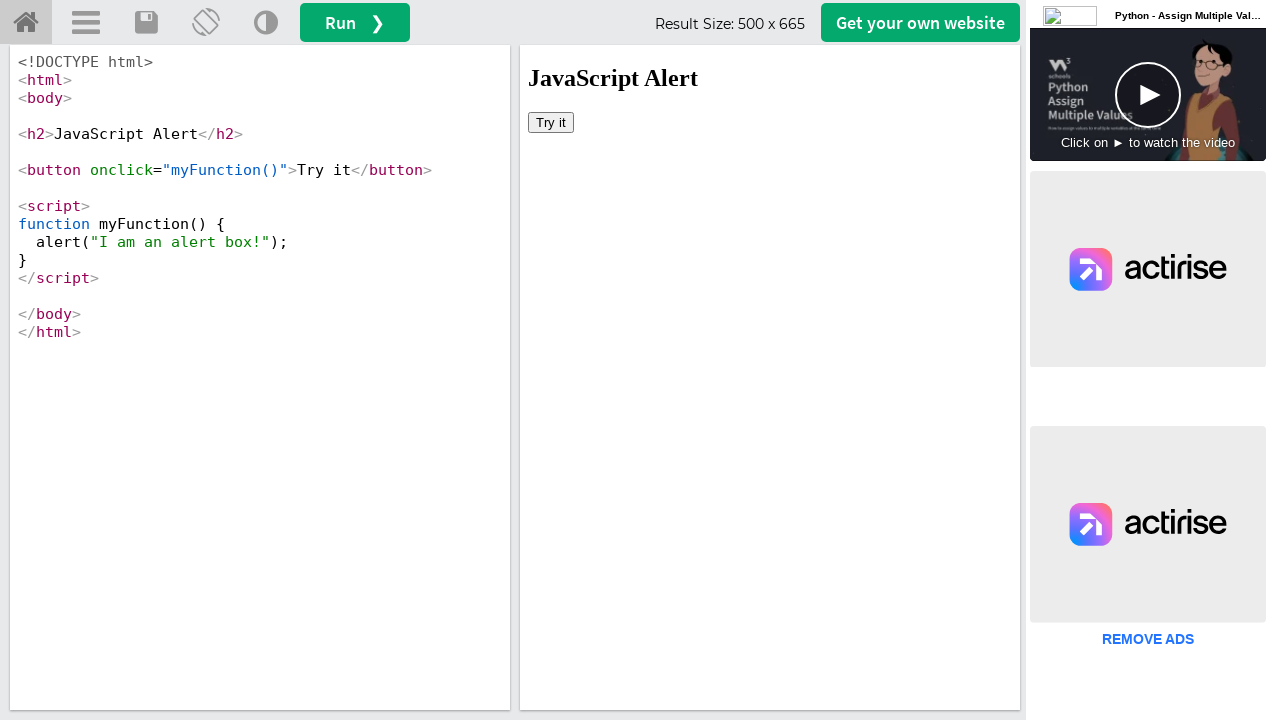

Switched to iframeResult frame
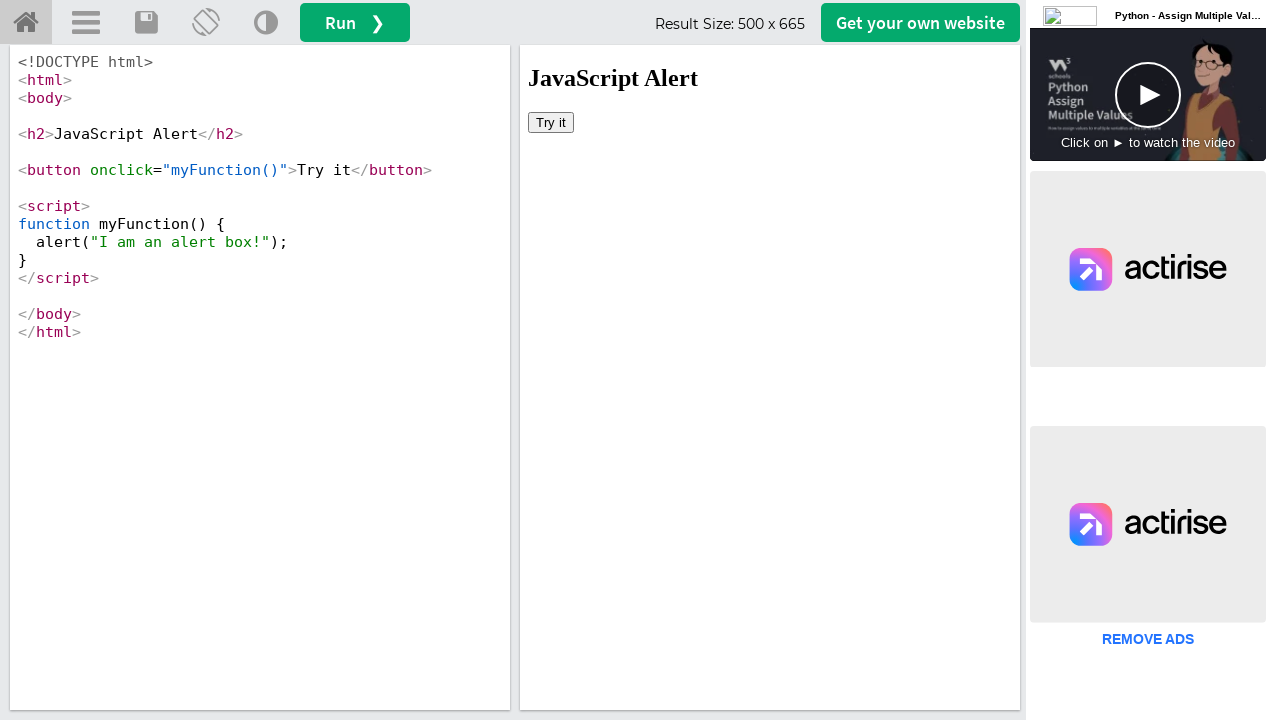

Clicked the 'Try it' button to trigger JavaScript alert at (551, 122) on button[onclick='myFunction()']
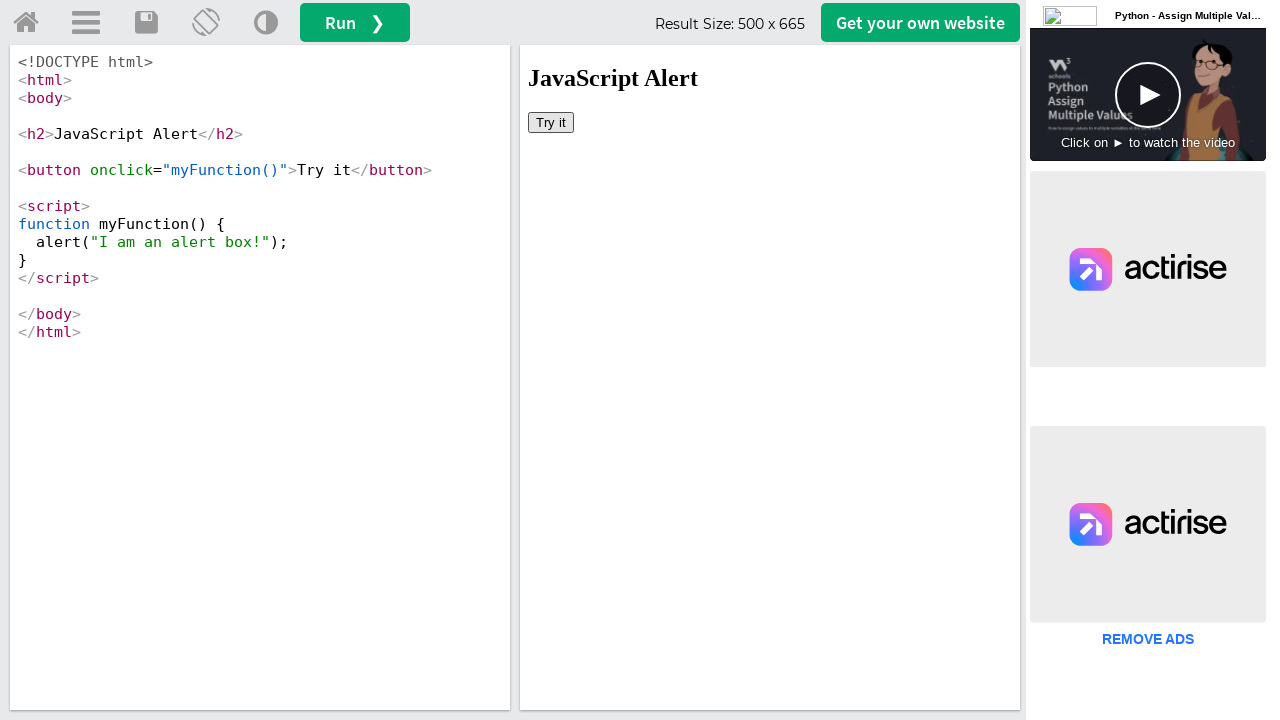

Accepted the JavaScript alert dialog
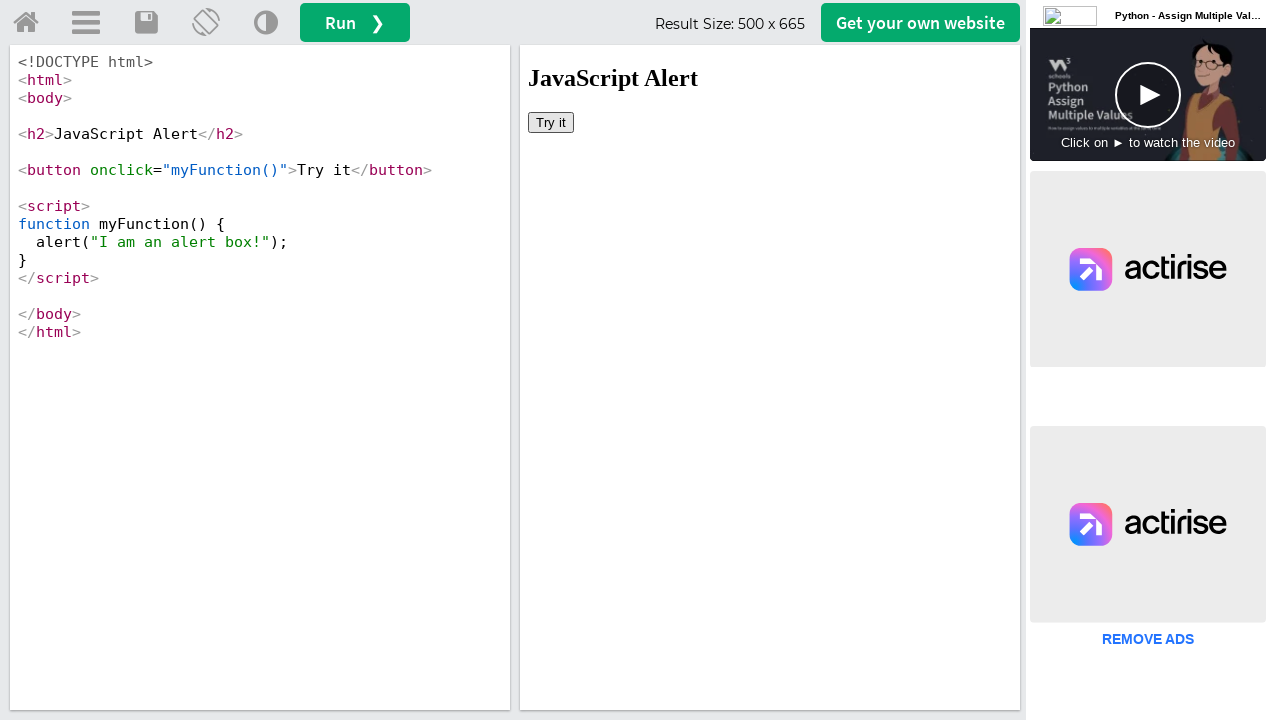

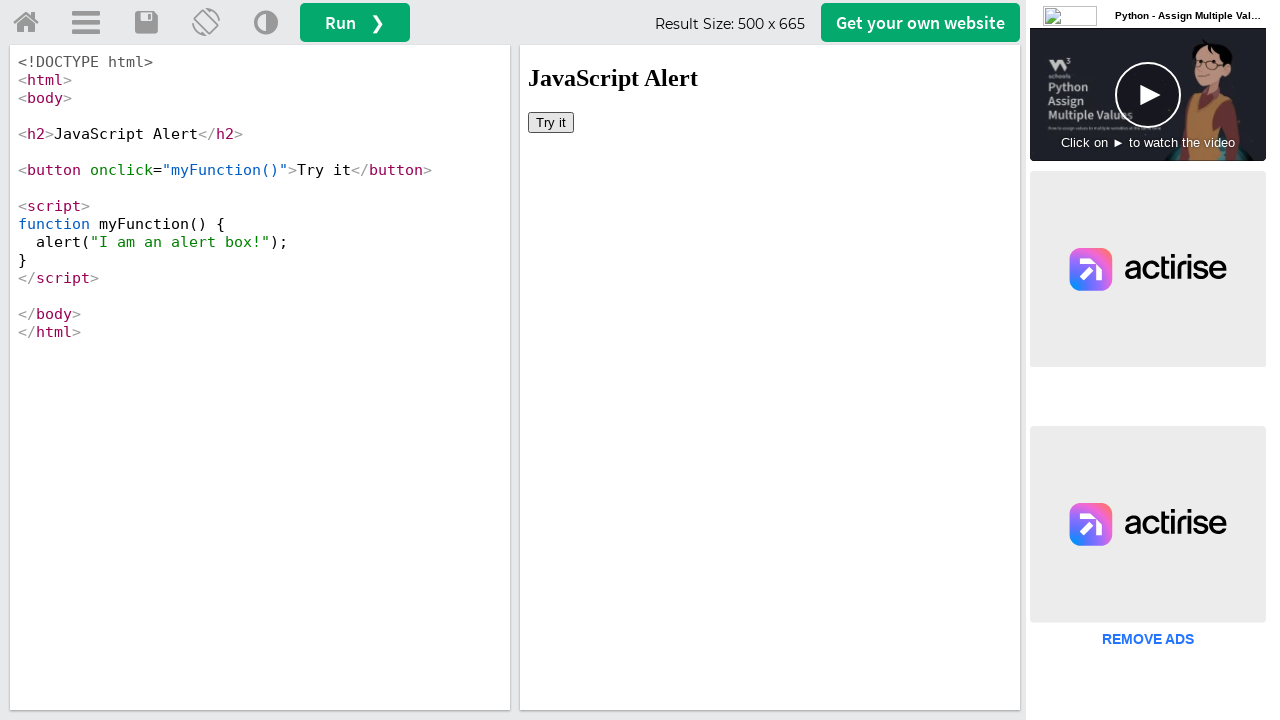